Tests the DemoQA practice form by filling all fields including personal info, date of birth, subjects, hobbies, address, and state/city selections, then verifies the submission confirmation modal.

Starting URL: https://demoqa.com/automation-practice-form

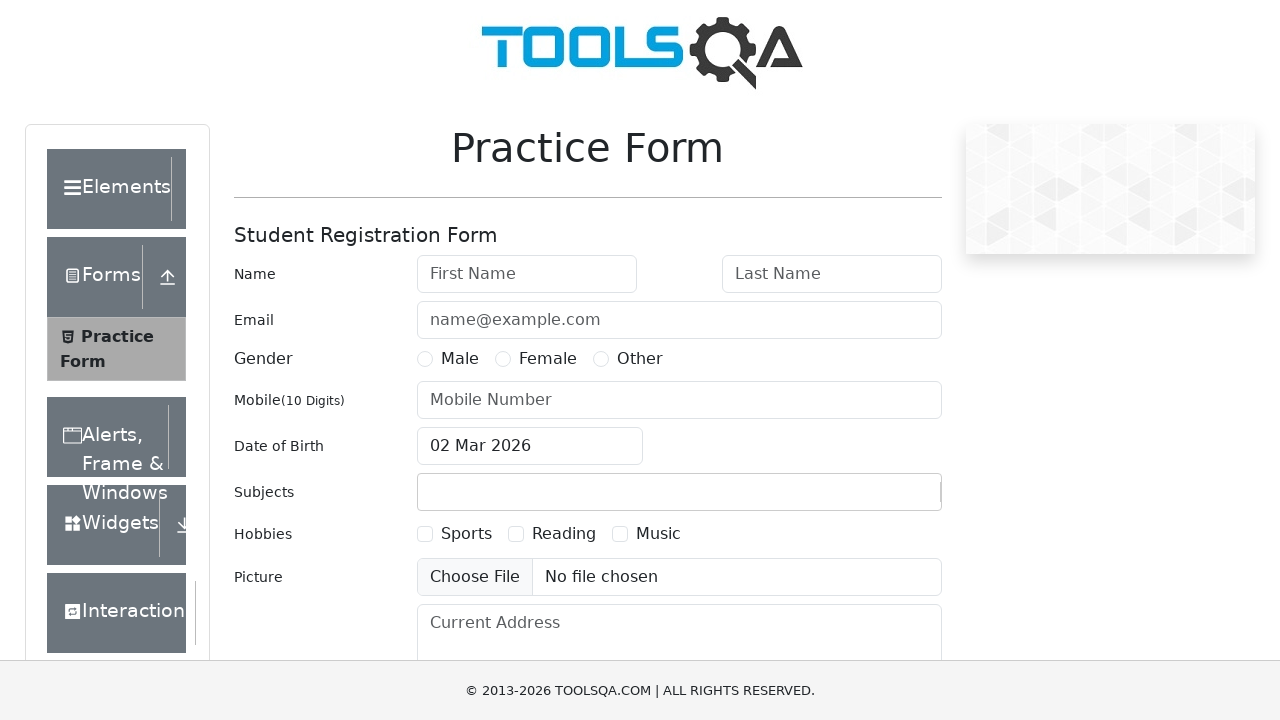

Filled first name field with 'Viktoriia' on #firstName
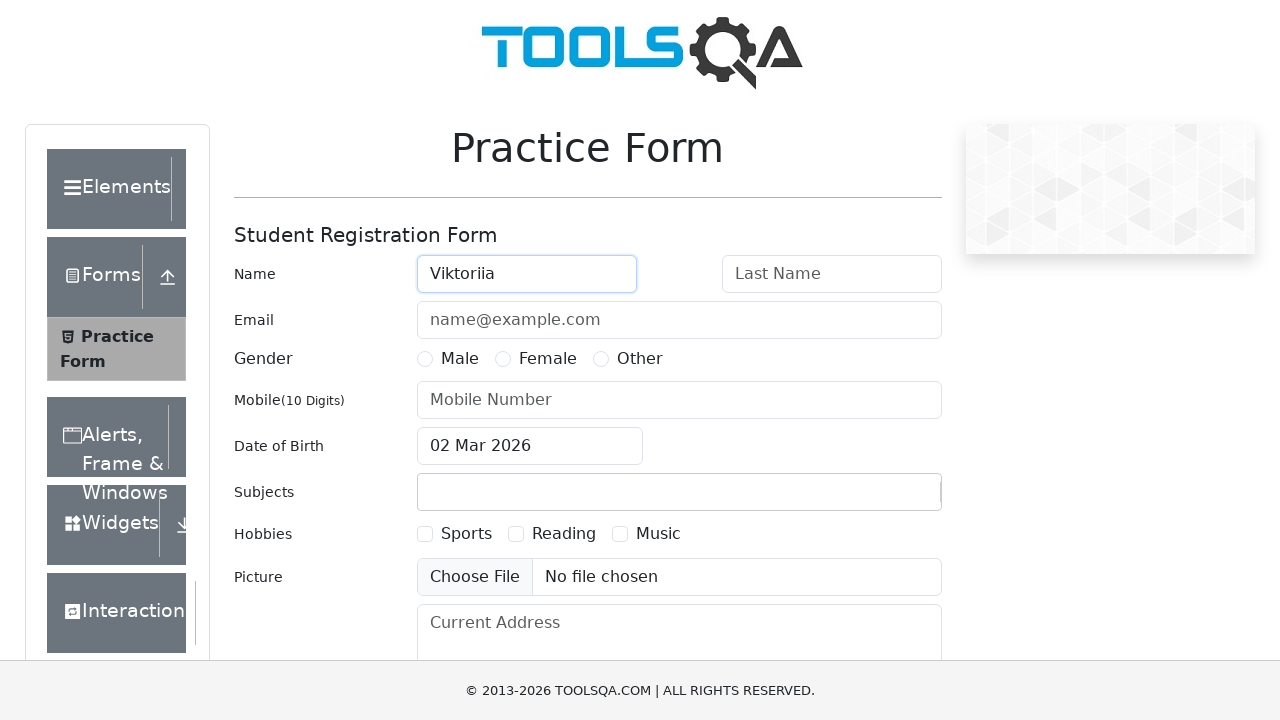

Filled last name field with 'Lav' on #lastName
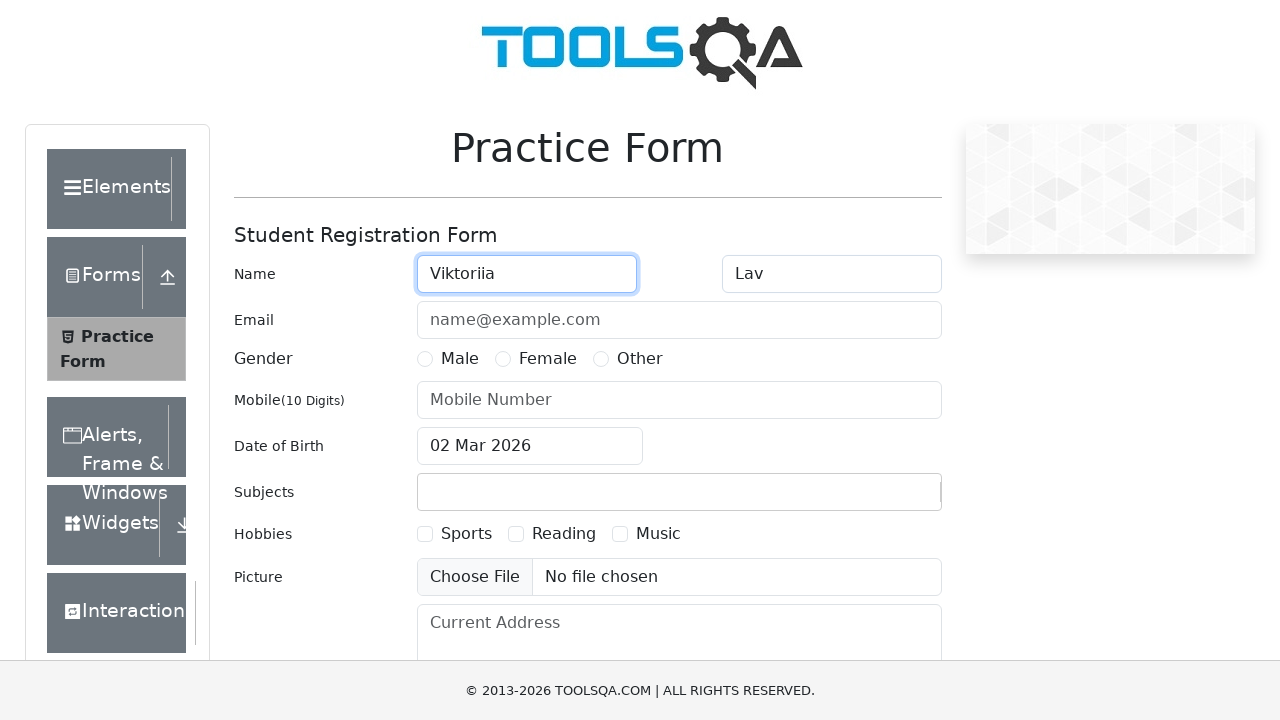

Filled email field with 'newuser@gmail.com' on #userEmail
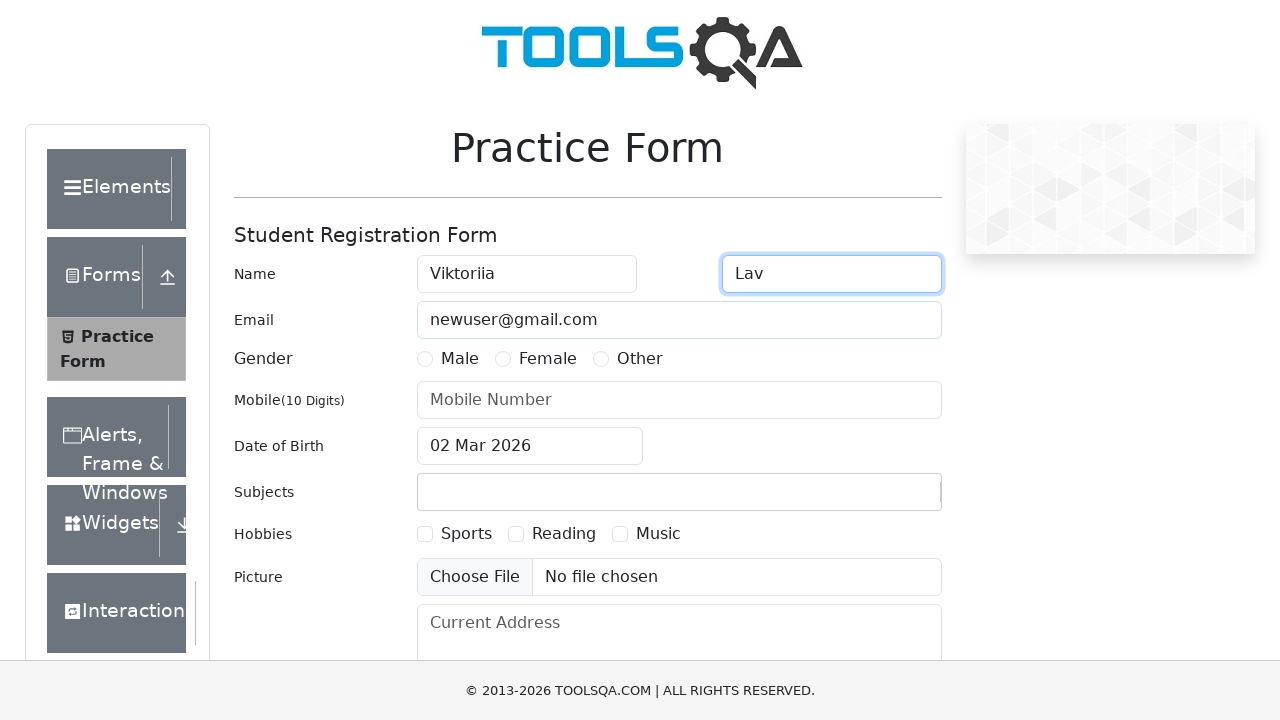

Selected Female gender option at (548, 359) on [for="gender-radio-2"]
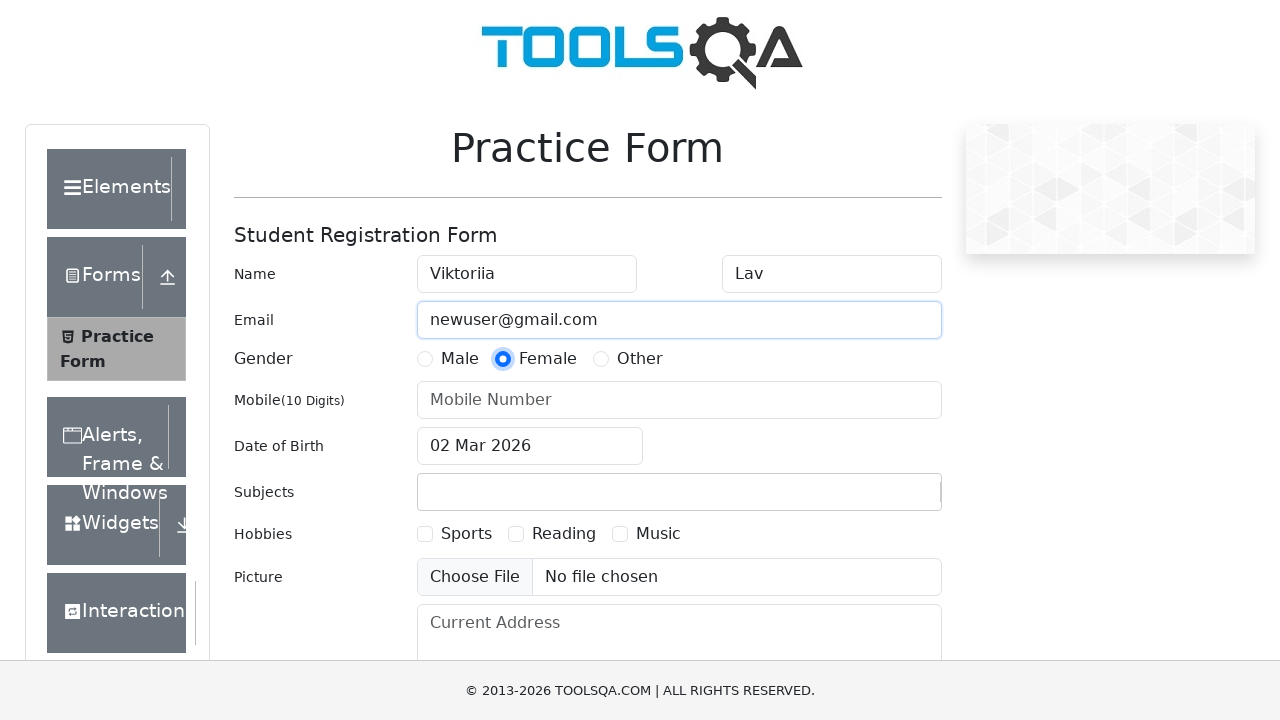

Filled phone number field with '8800222334' on #userNumber
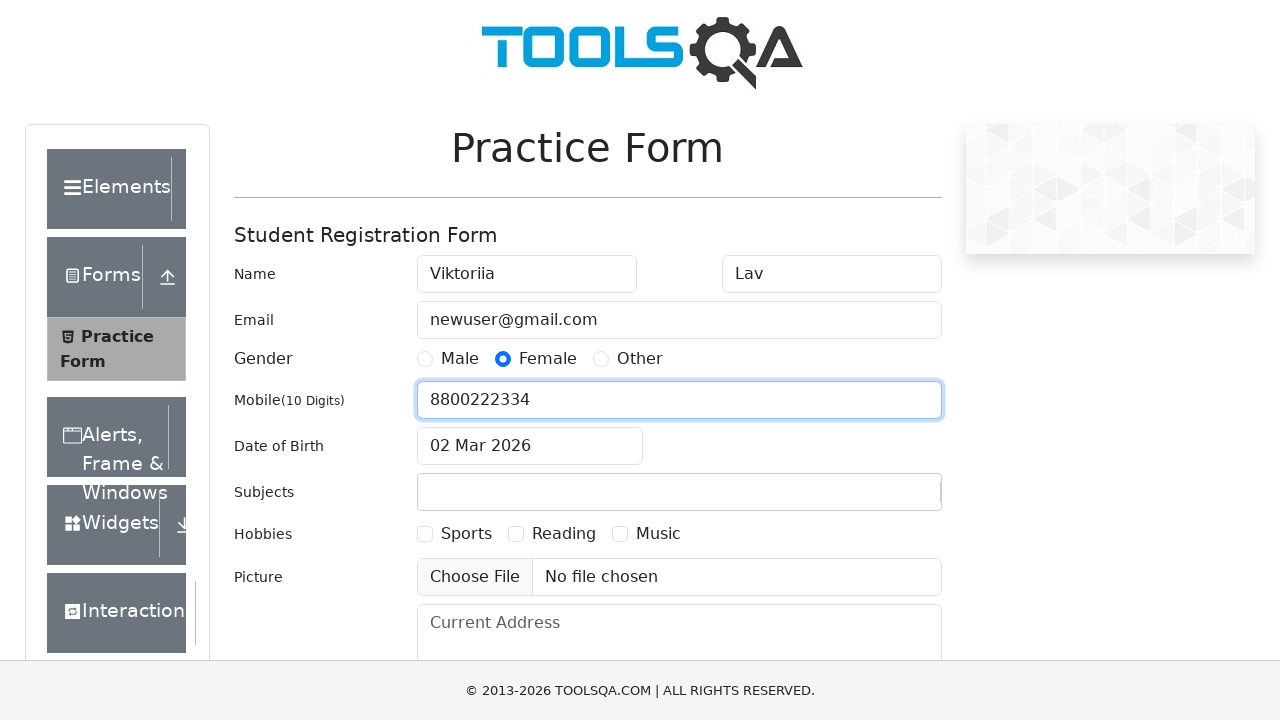

Clicked date of birth input to open date picker at (530, 446) on #dateOfBirthInput
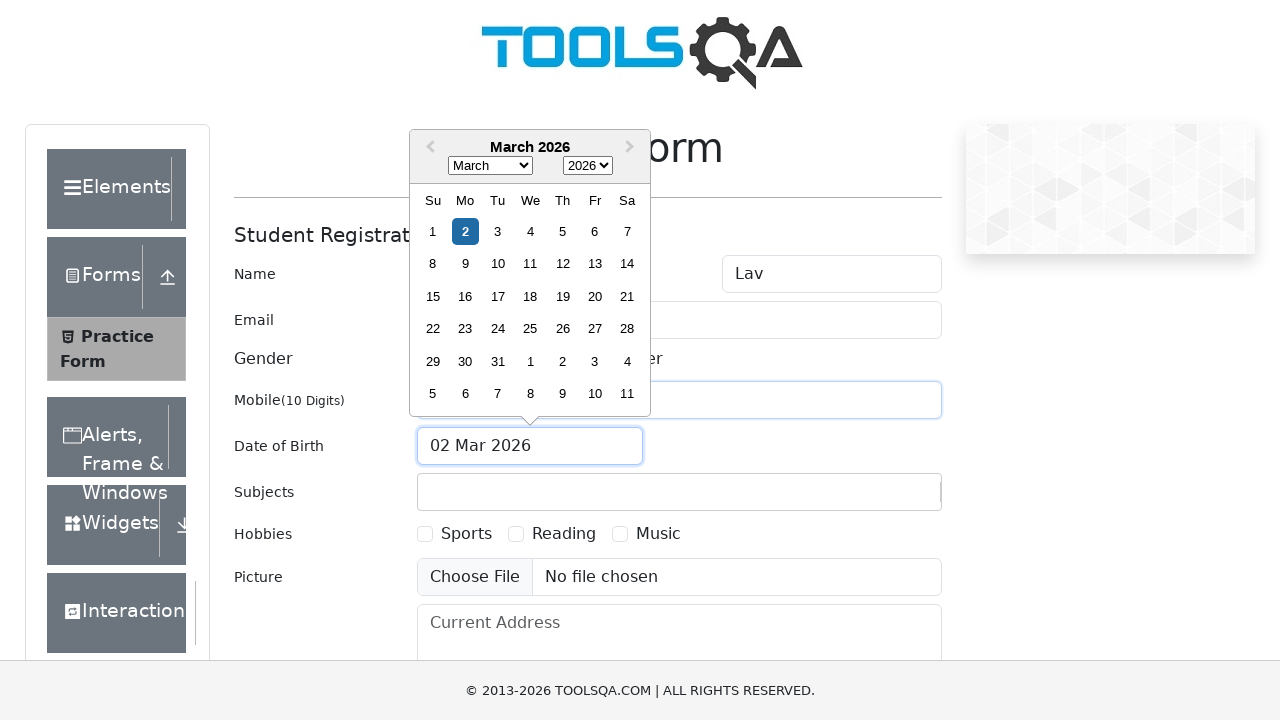

Selected year 1993 from date picker on .react-datepicker__year-select
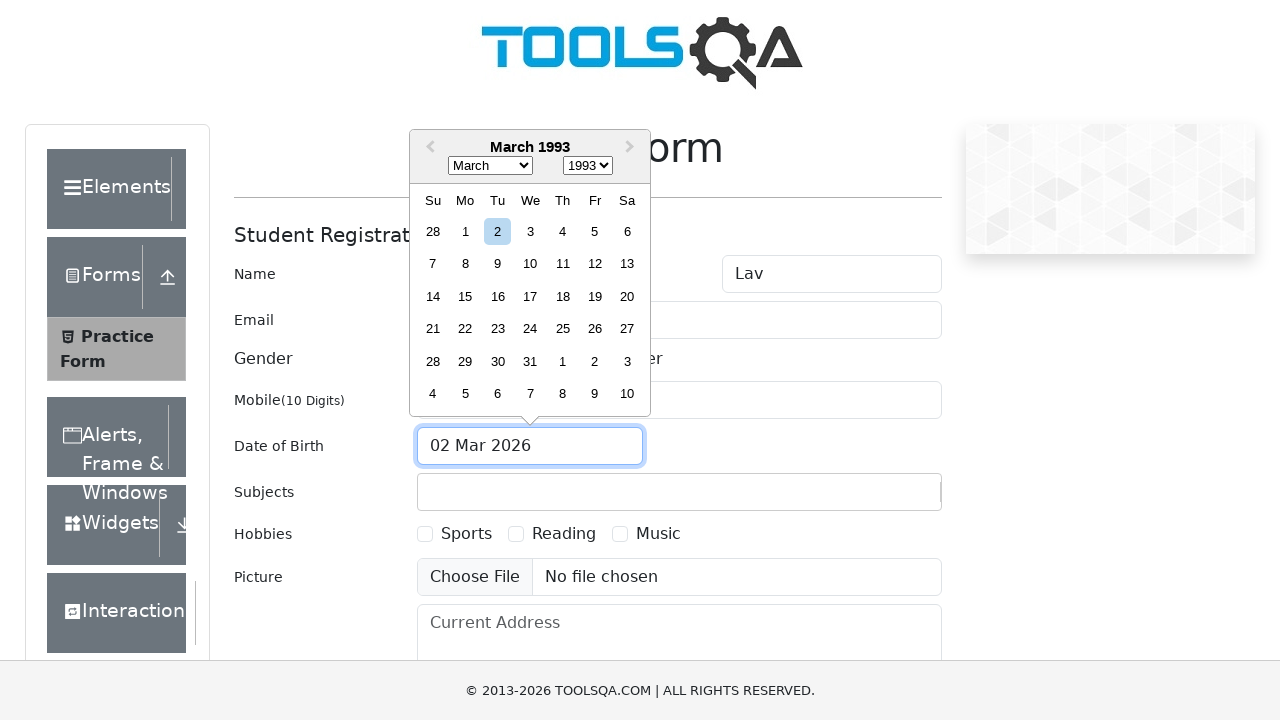

Selected month 4 (May) from date picker on .react-datepicker__month-select
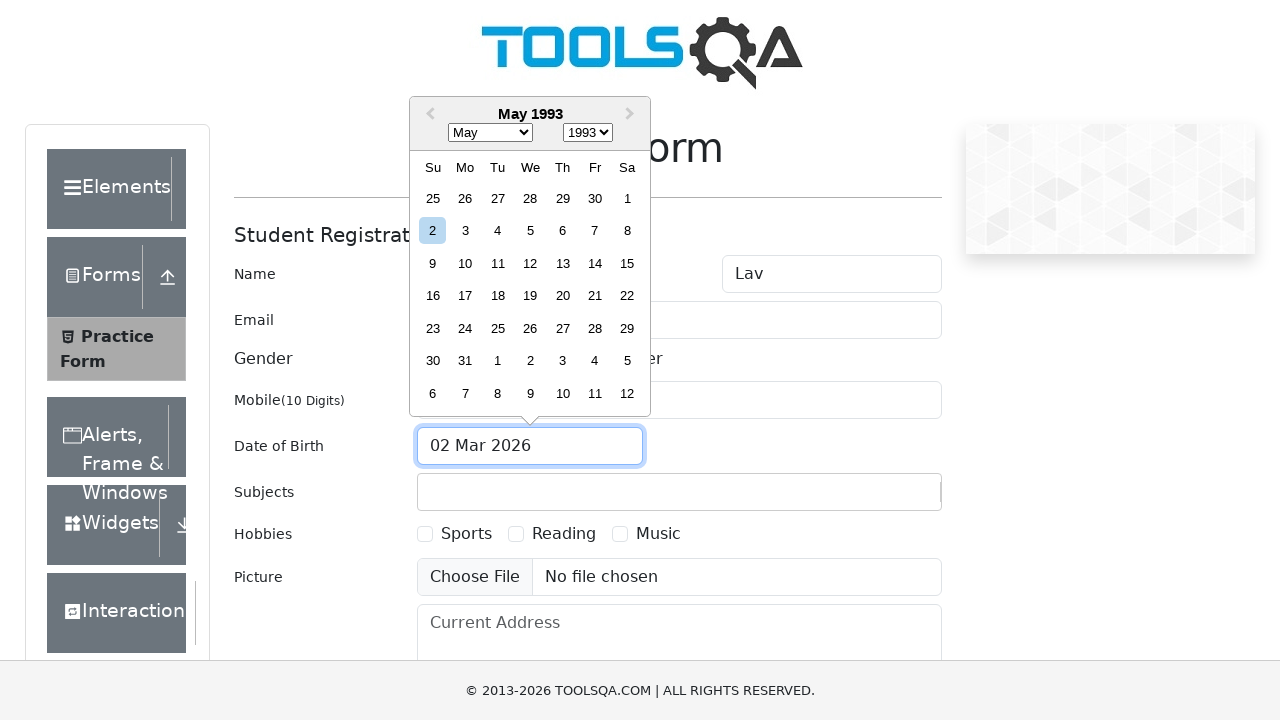

Selected day 17 from date picker (May 17, 1993) at (465, 296) on .react-datepicker__day--017
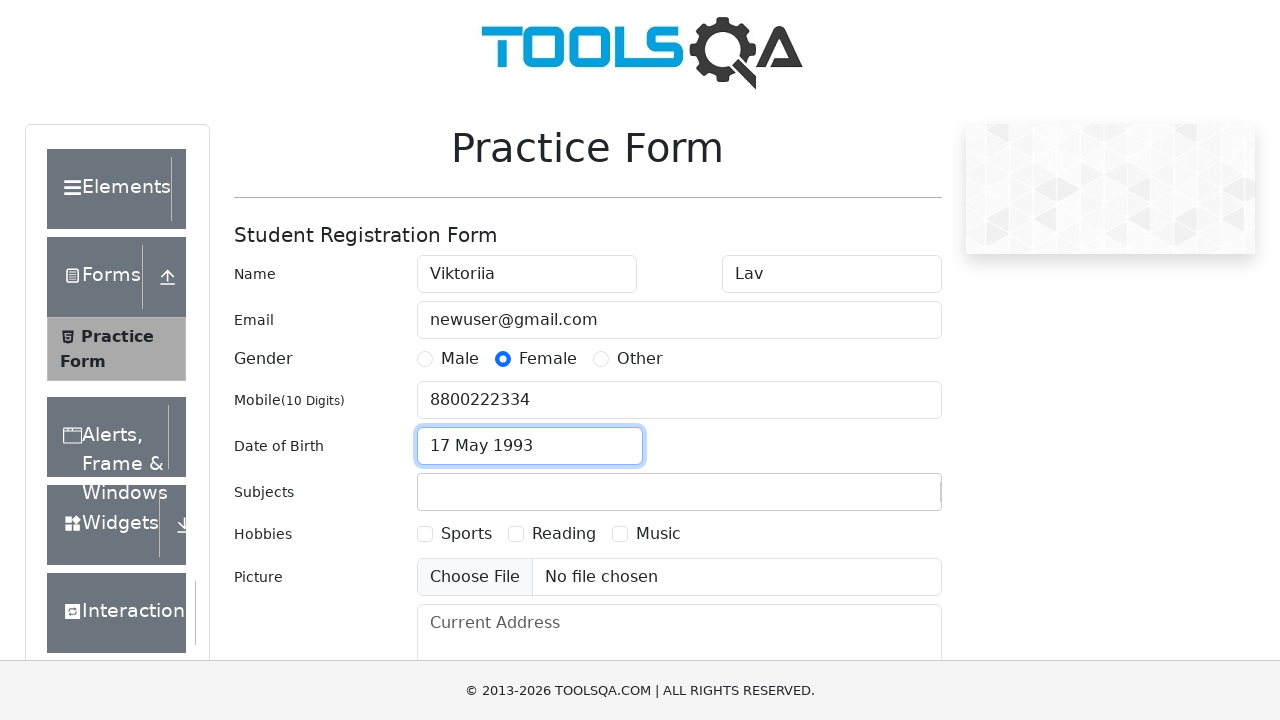

Filled subjects field with 'Chemistry' on #subjectsInput
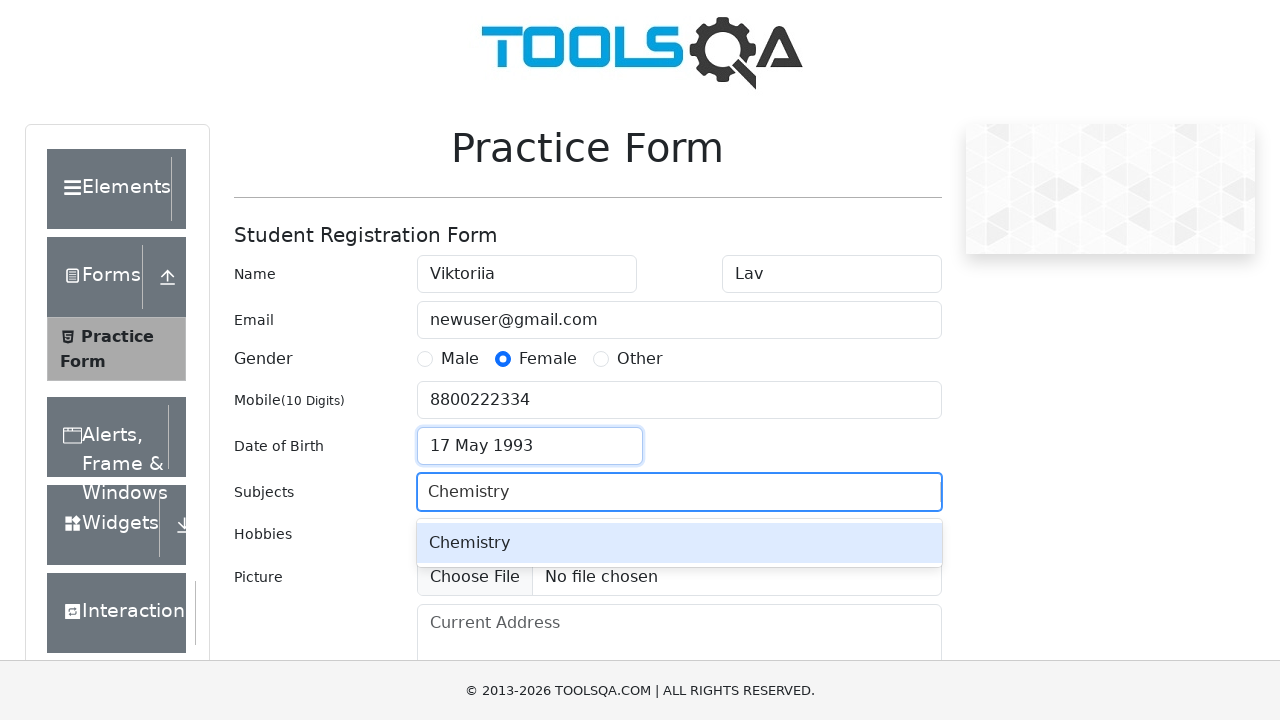

Pressed Enter to confirm Chemistry subject on #subjectsInput
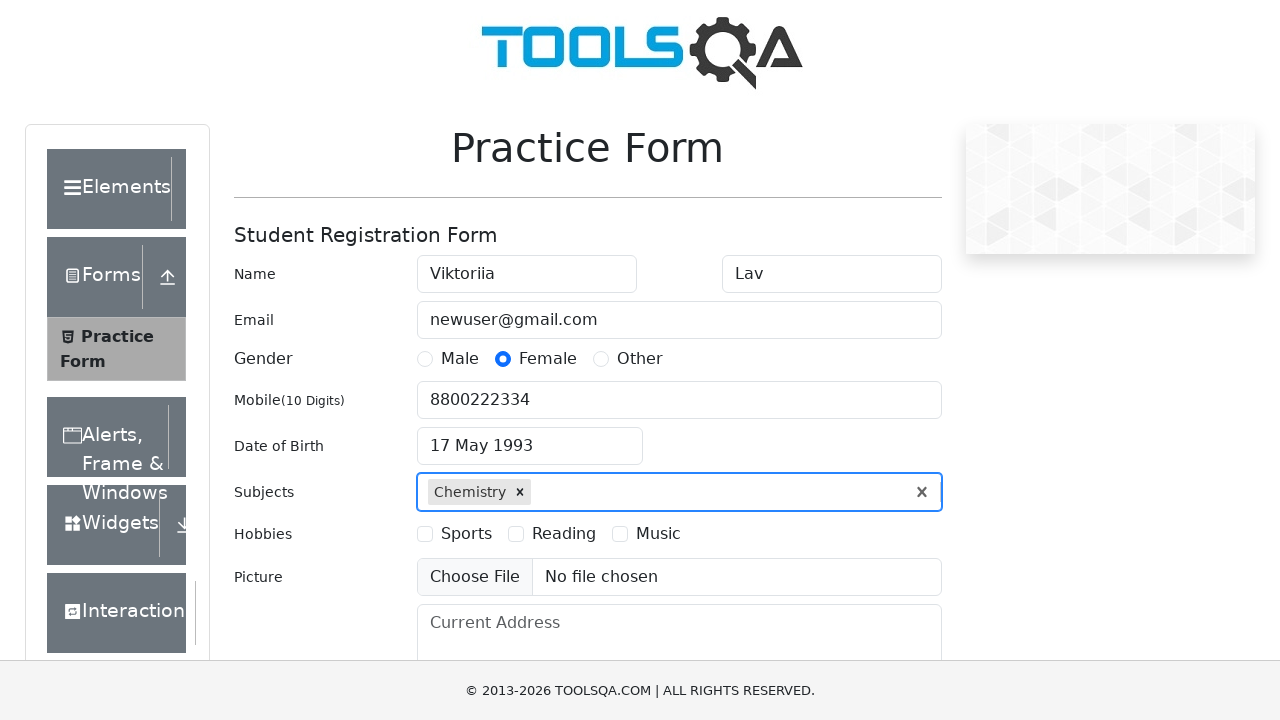

Selected first hobby checkbox at (466, 534) on [for="hobbies-checkbox-1"]
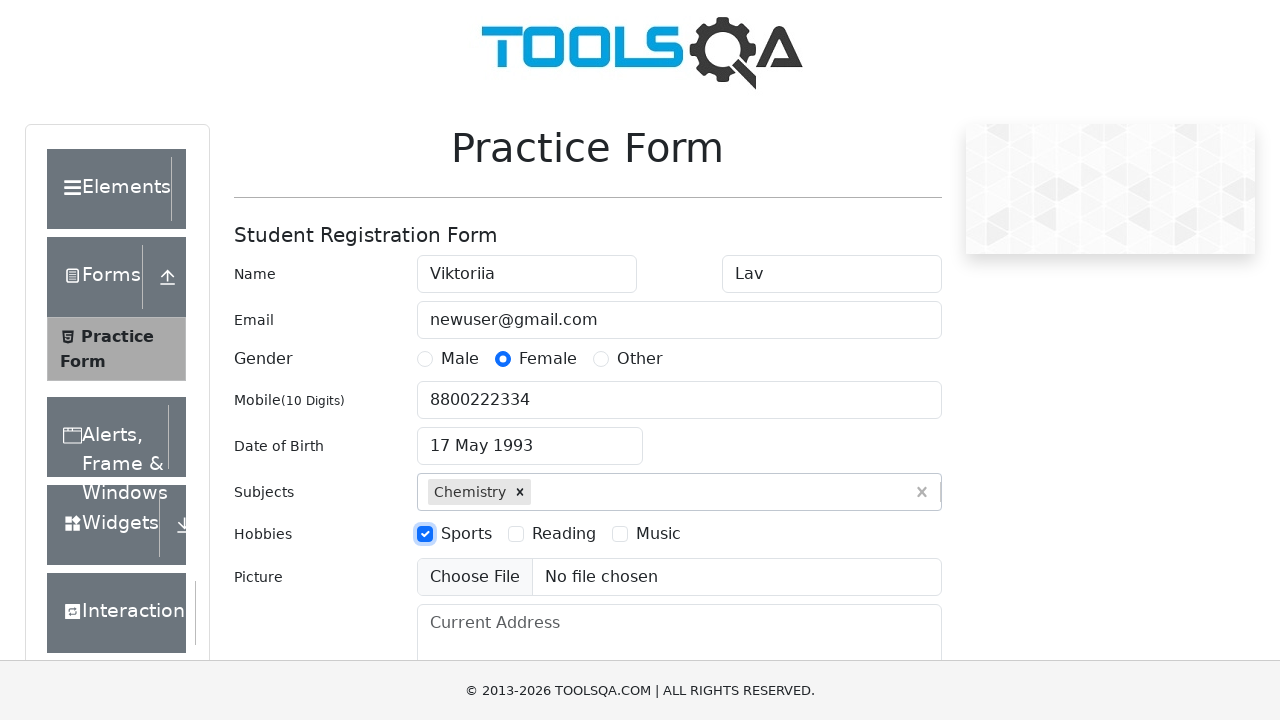

Selected second hobby checkbox at (564, 534) on [for="hobbies-checkbox-2"]
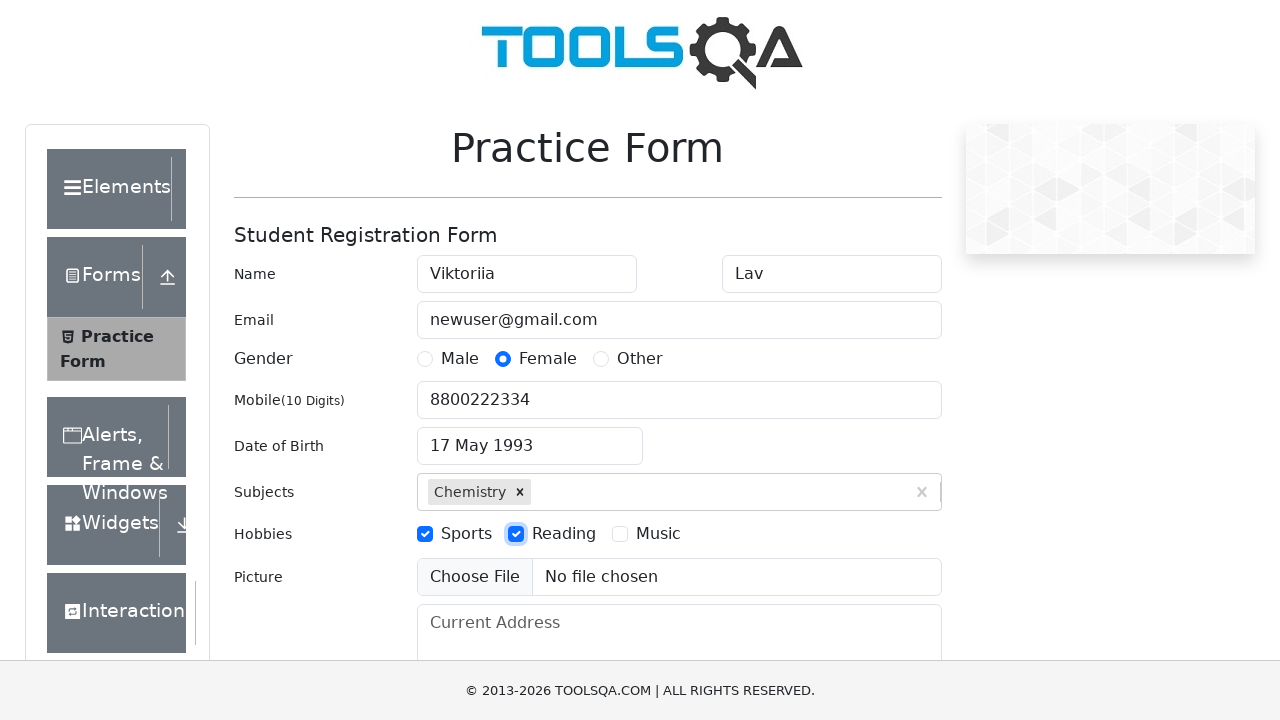

Filled current address with '144 Broadway, suit 12' on #currentAddress
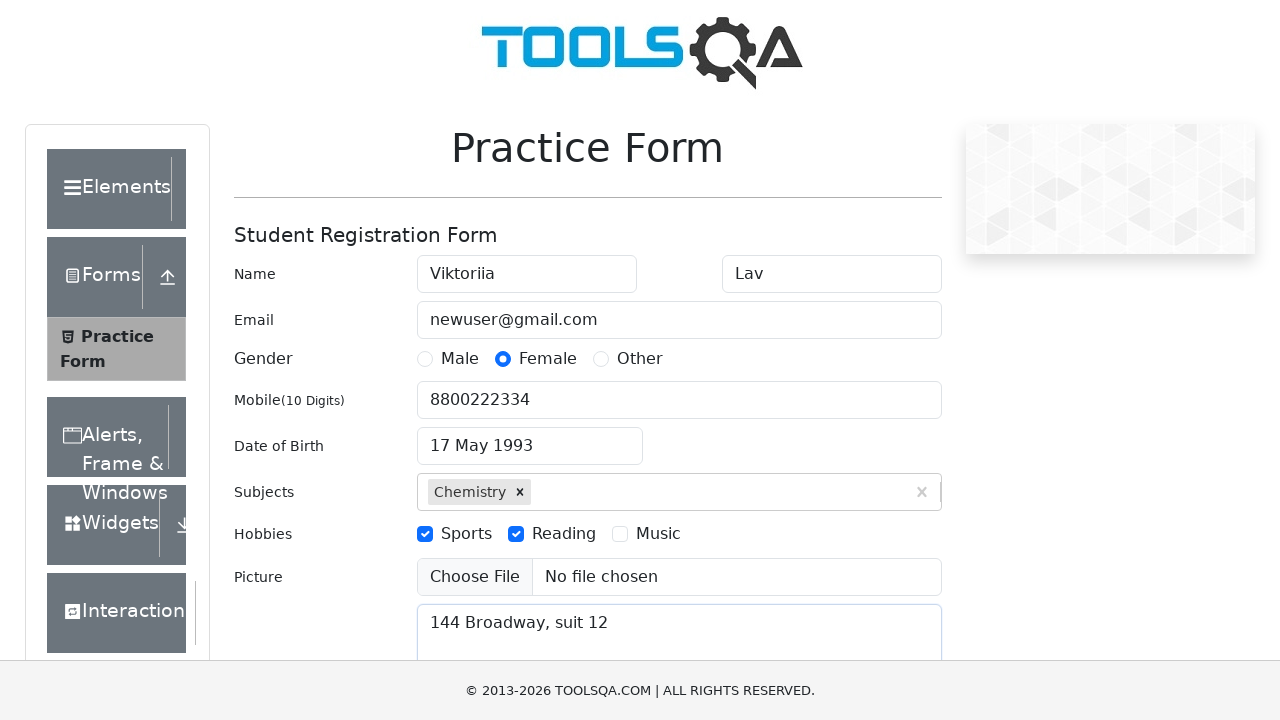

Filled state selection field with 'NCR' on #react-select-3-input
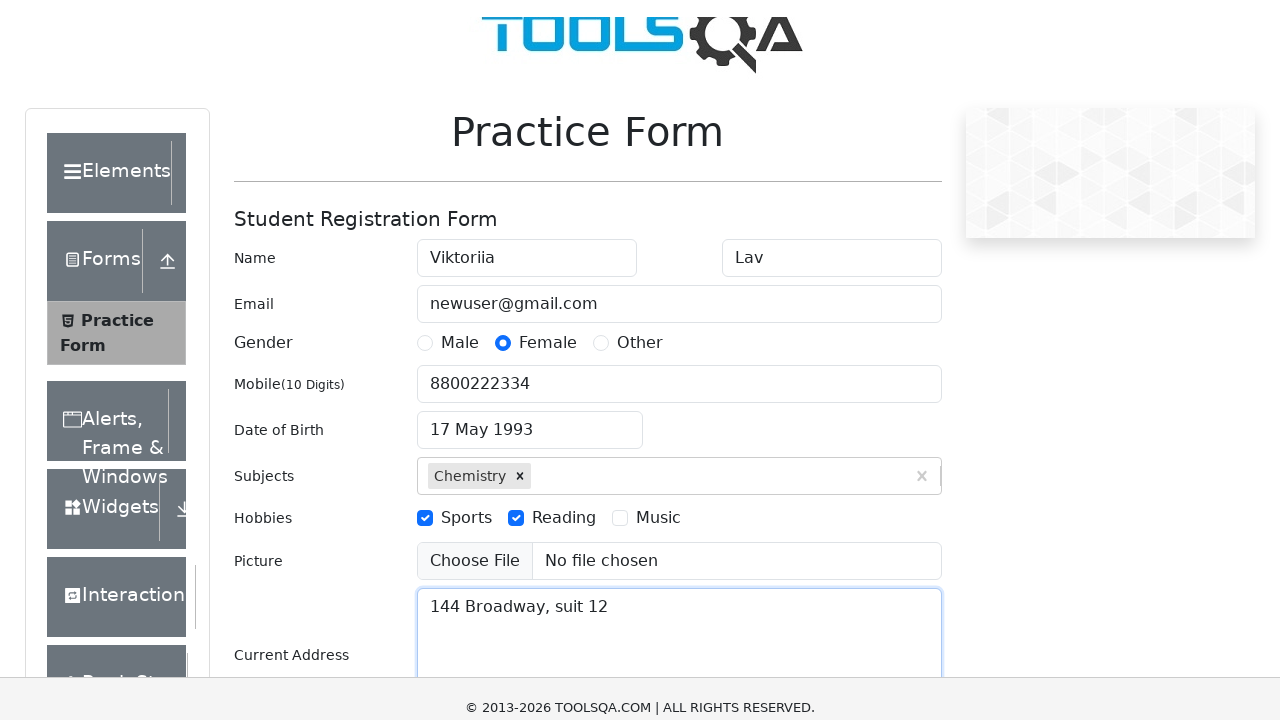

Pressed Enter to confirm NCR state selection on #react-select-3-input
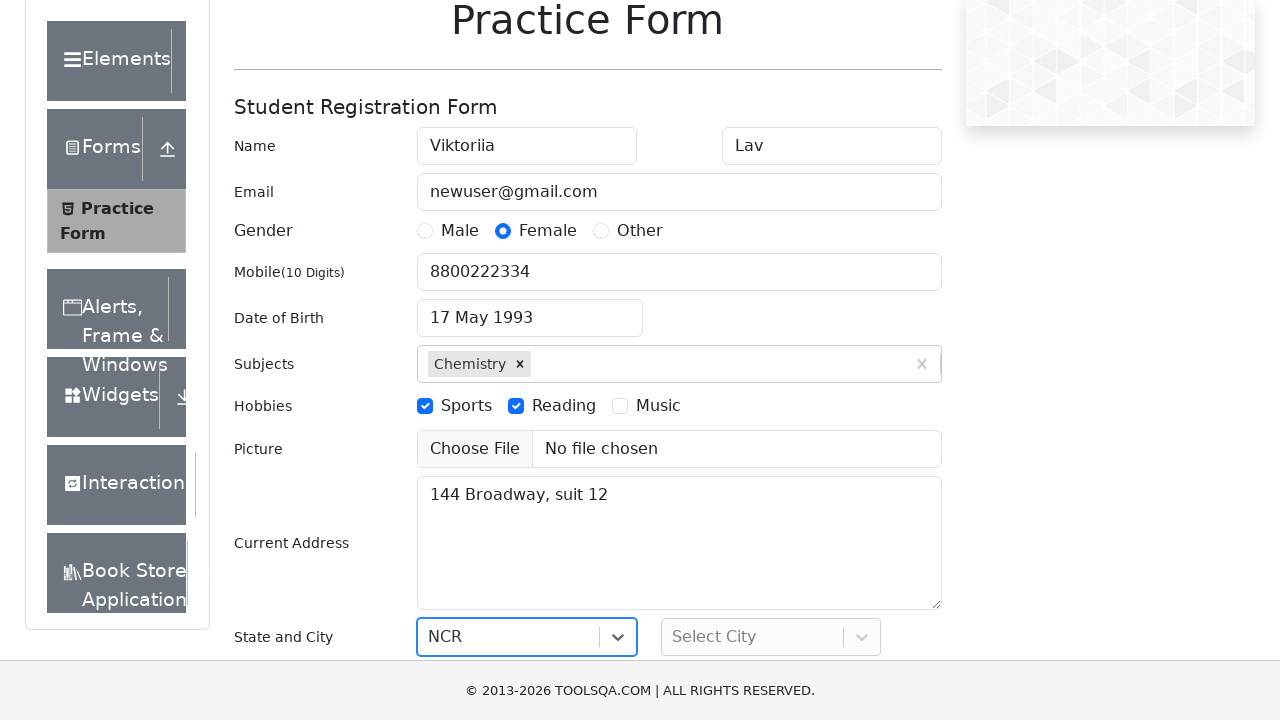

Filled city selection field with 'Gurgaon' on #react-select-4-input
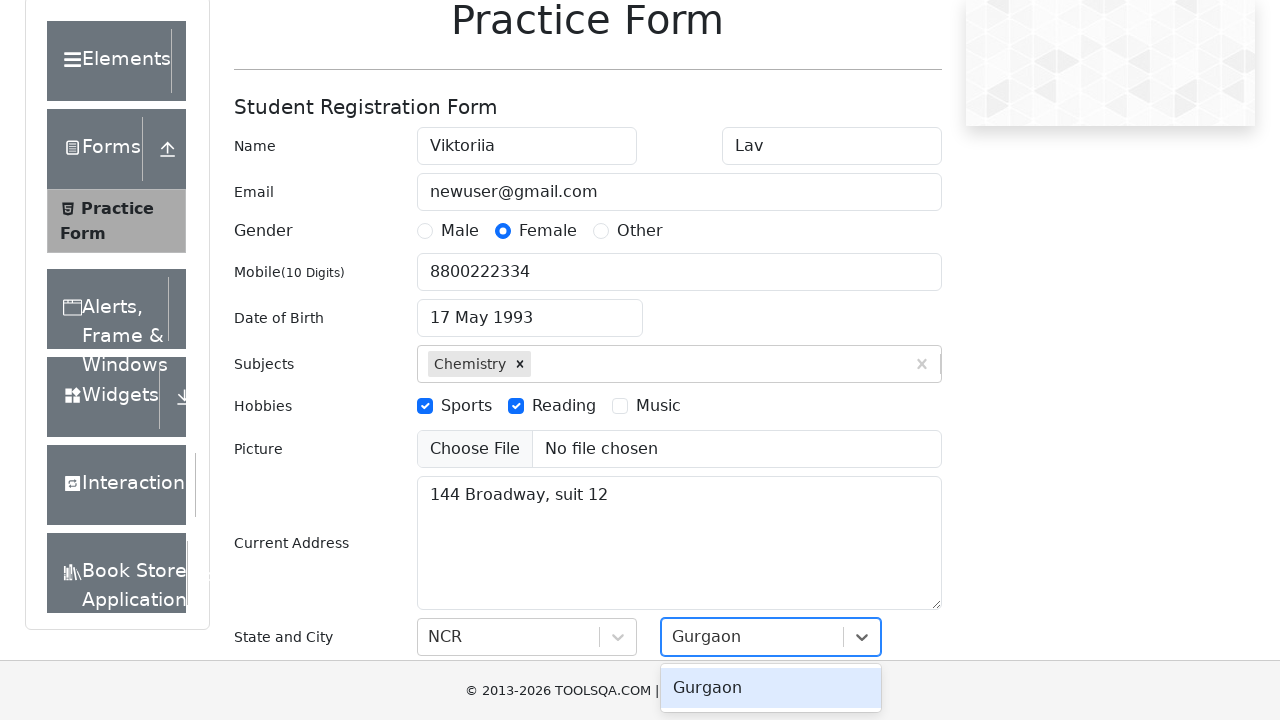

Pressed Enter to confirm Gurgaon city selection on #react-select-4-input
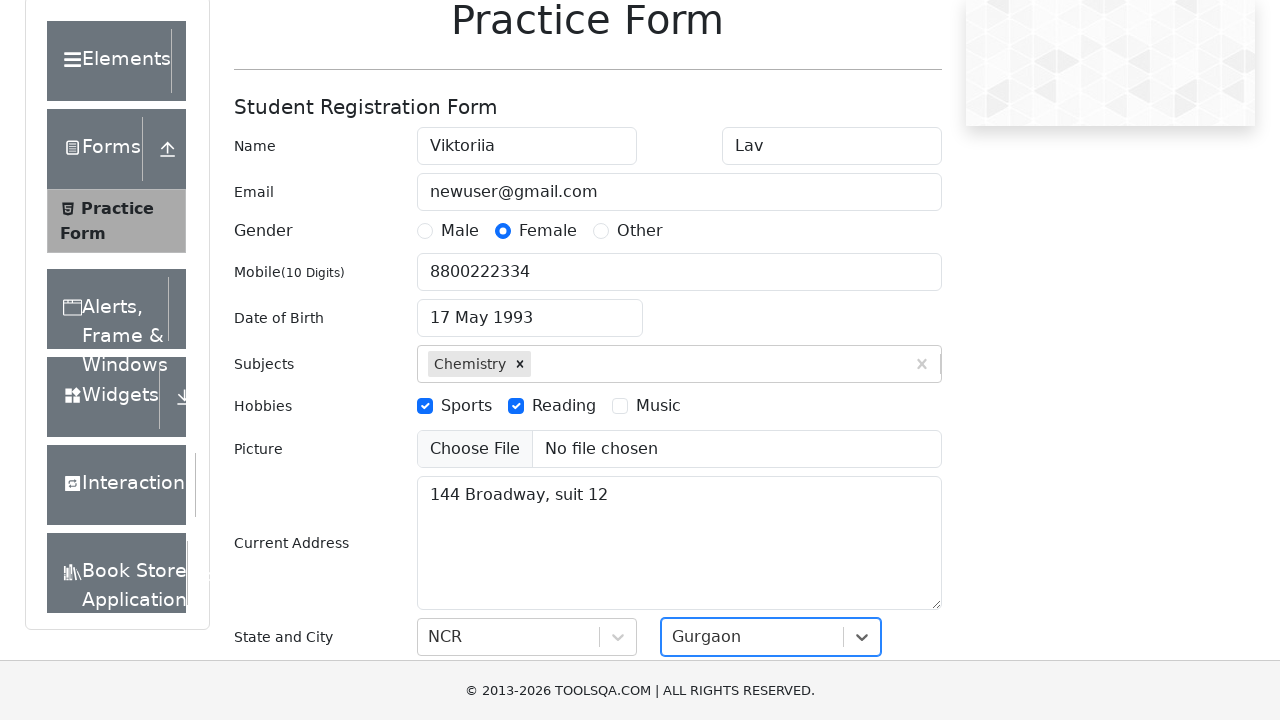

Clicked submit button to submit the practice form at (885, 499) on #submit
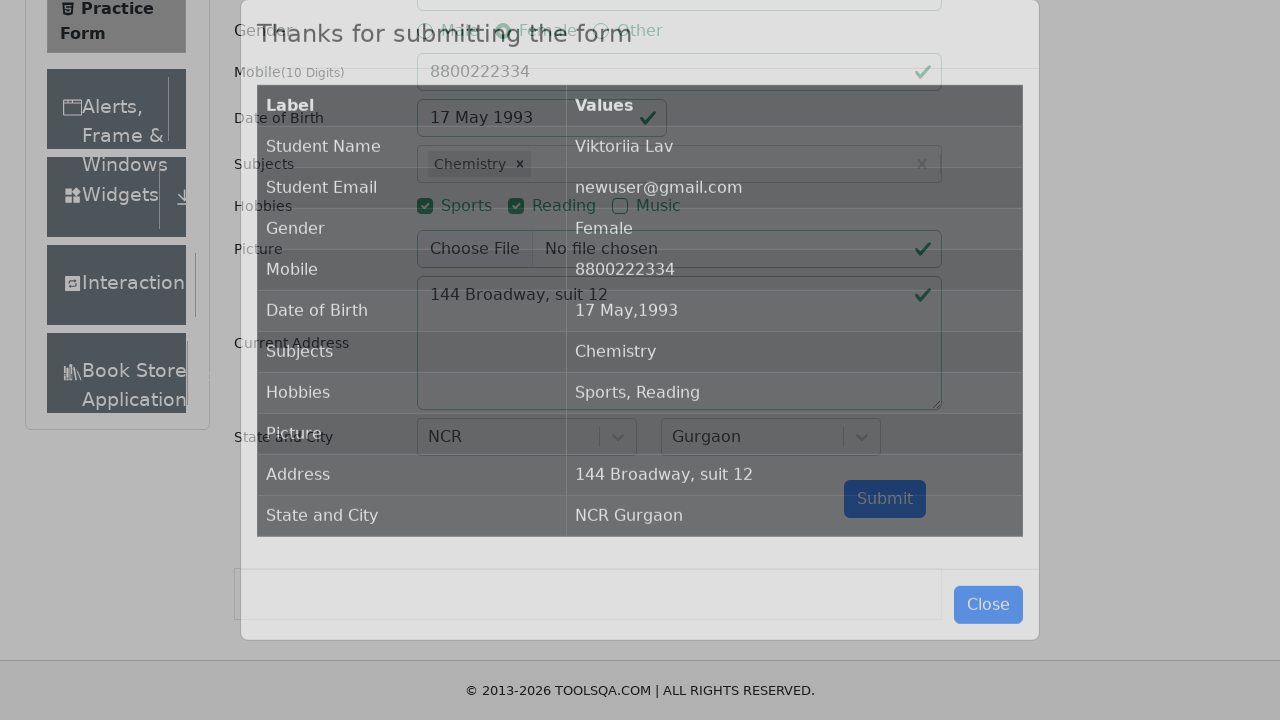

Form submission successful - confirmation modal appeared
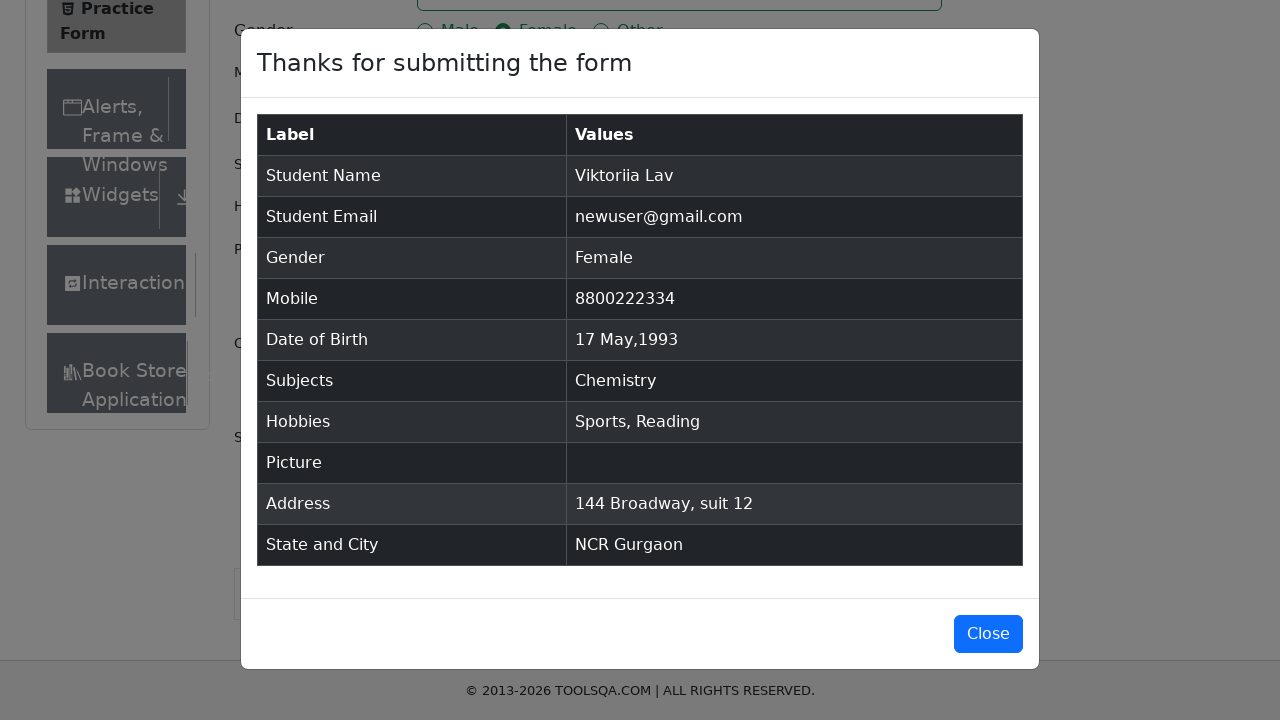

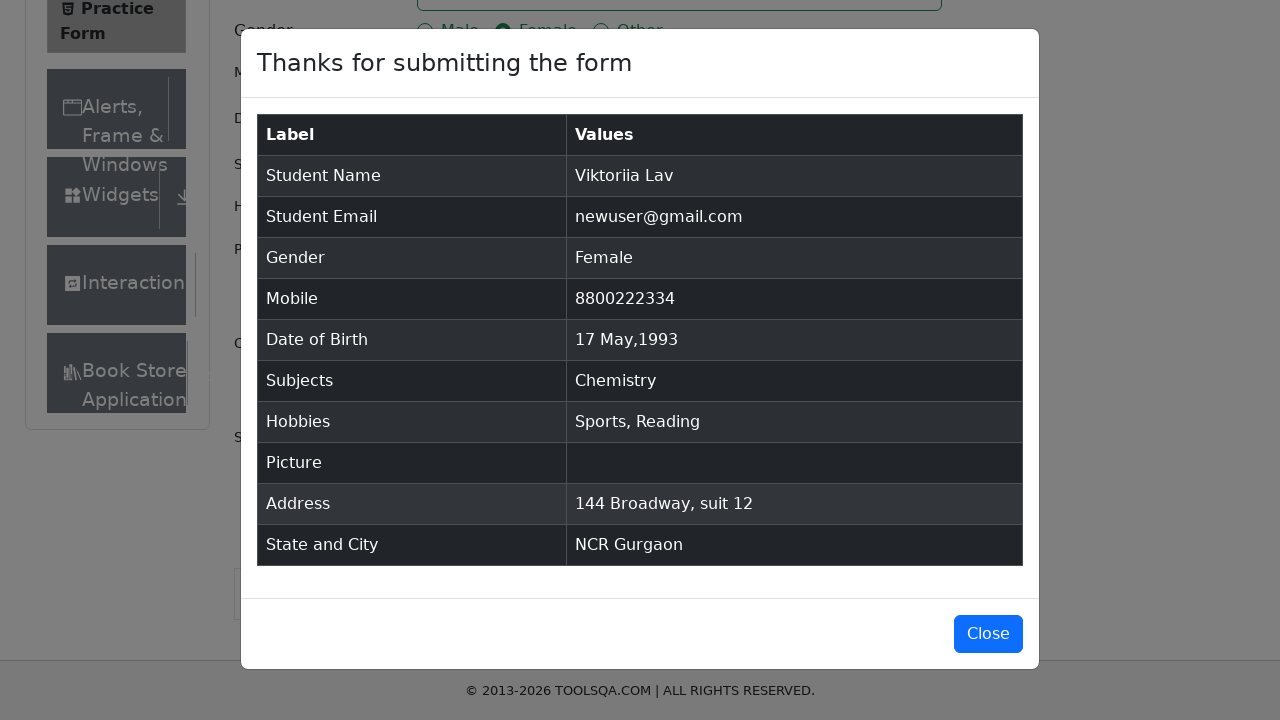